Tests editing an existing movie by searching for it by ID, modifying its fields, and submitting the changes.

Starting URL: https://catalogo-filme-rosy.vercel.app/Alterar/2

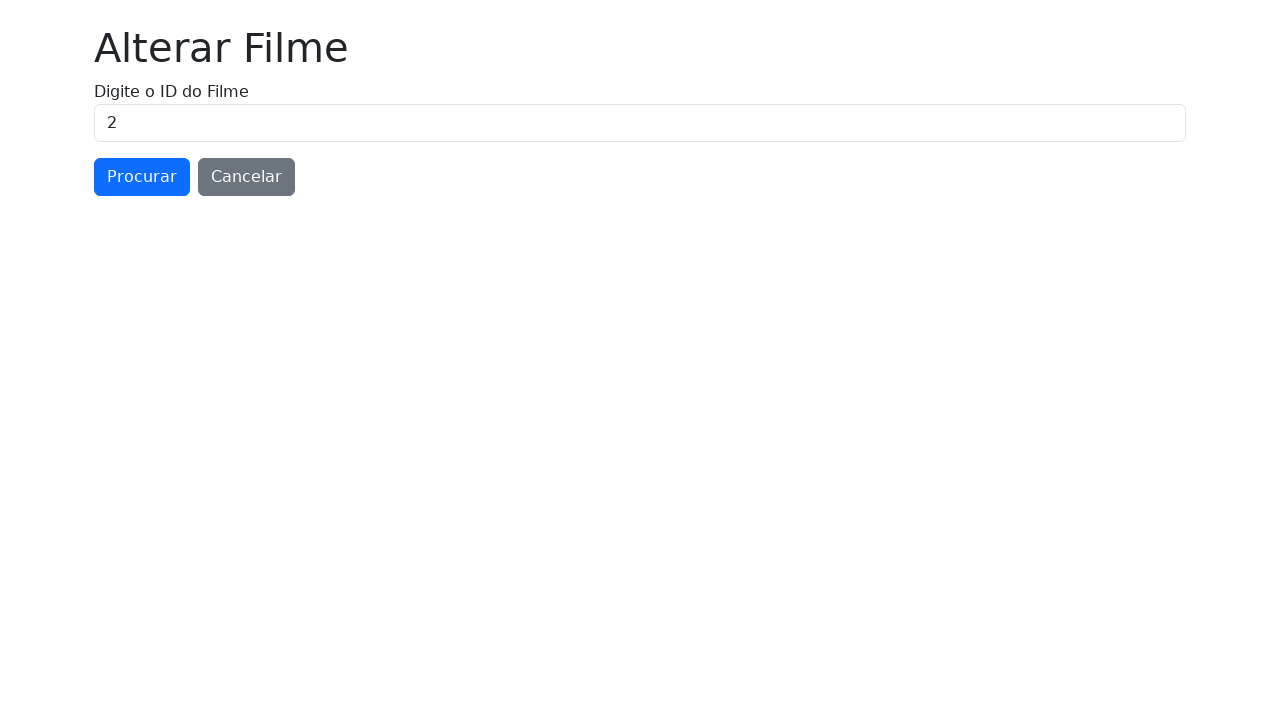

ID field is now visible
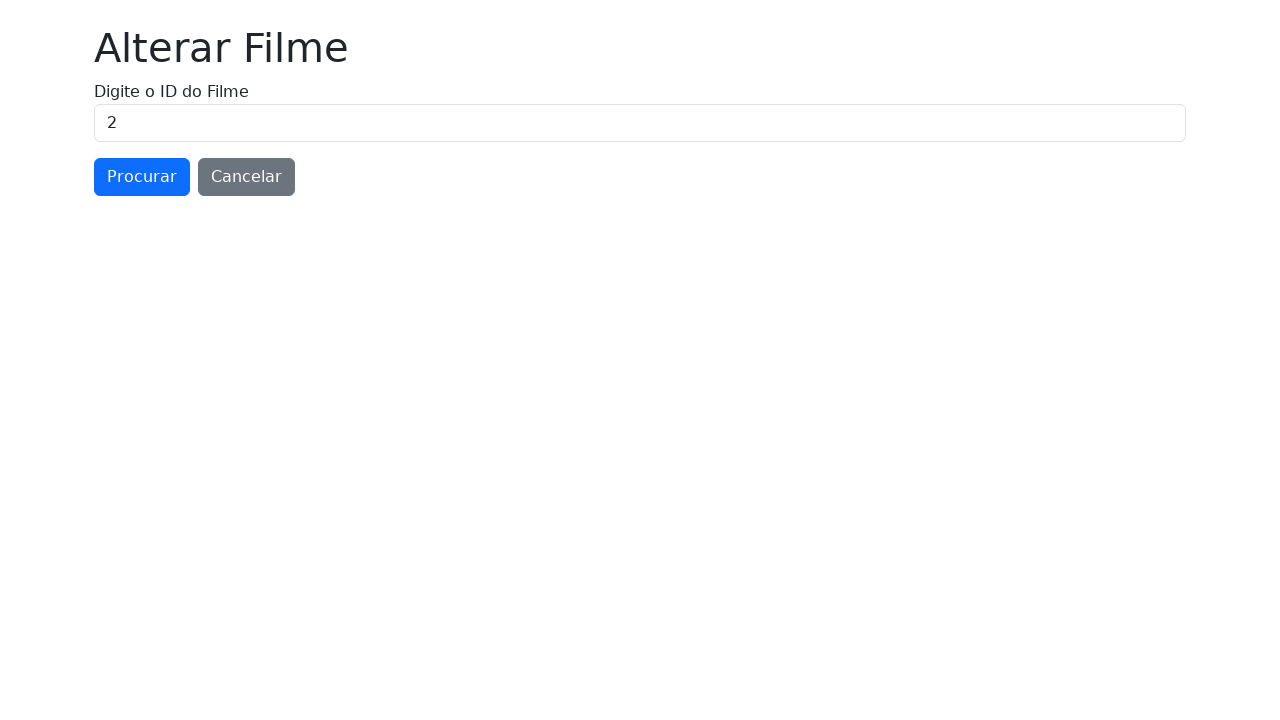

Cleared ID field on #idFilme
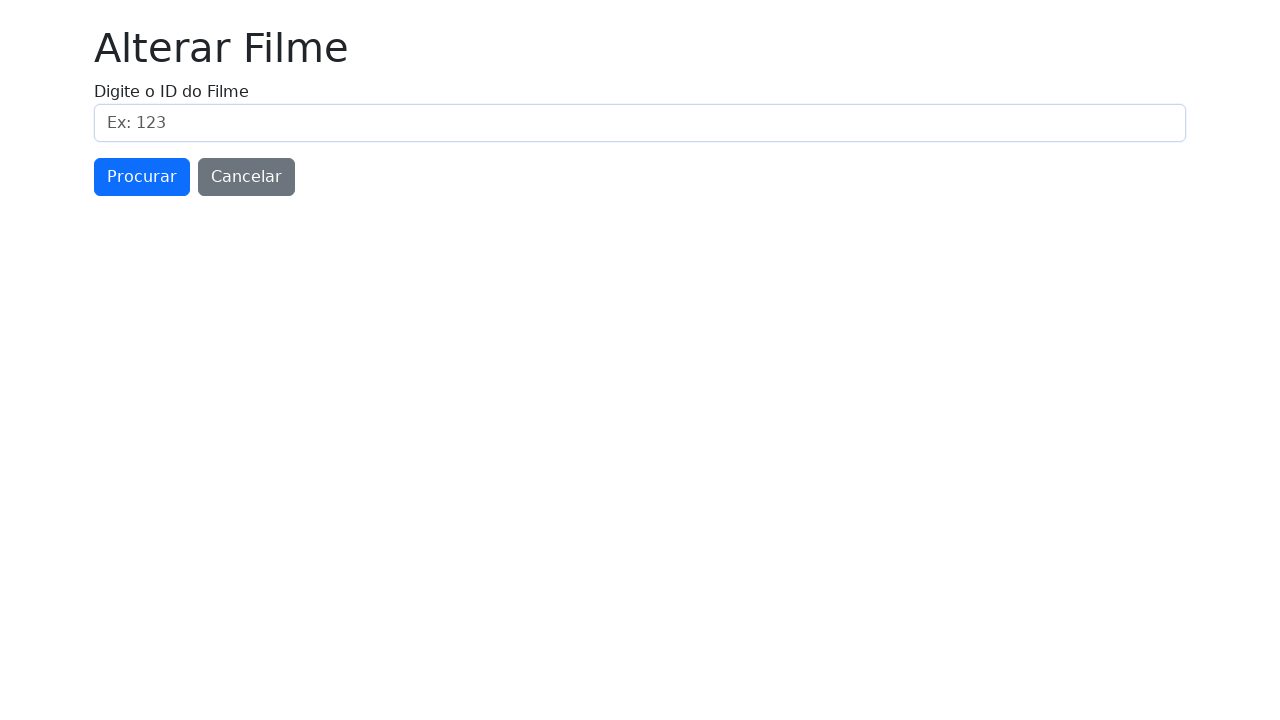

Filled ID field with value '2' on #idFilme
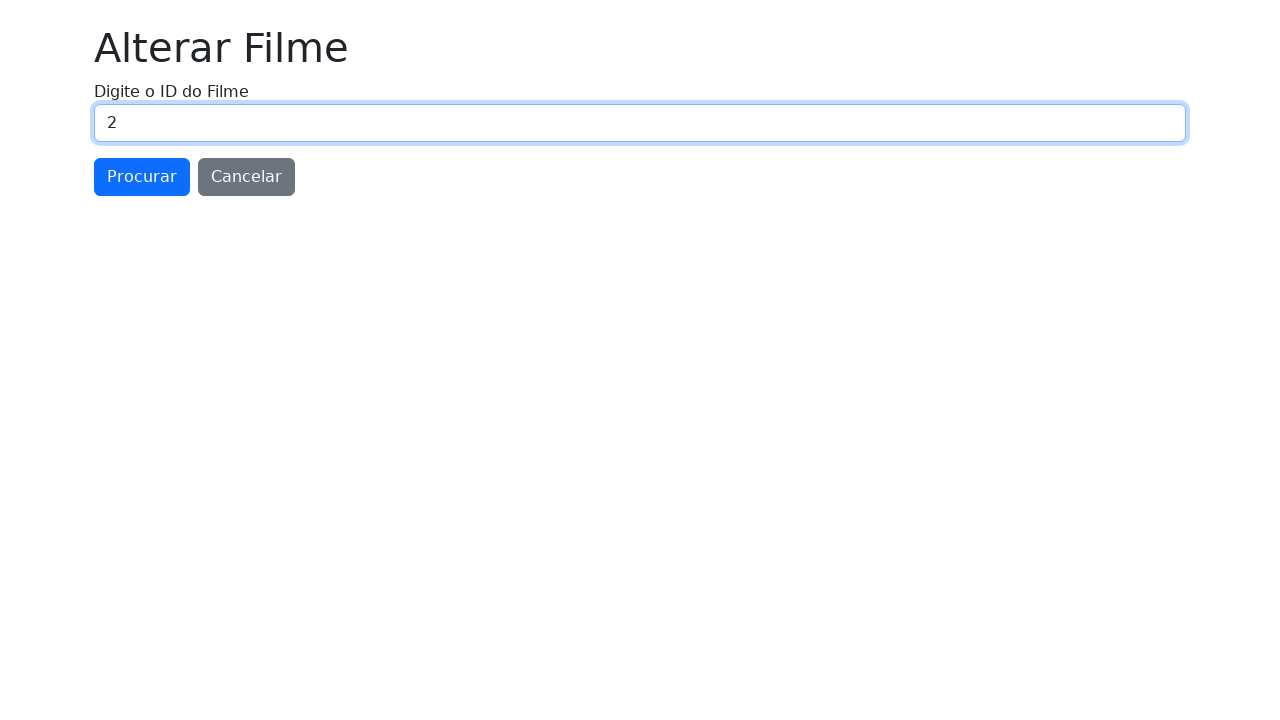

Clicked search button to find movie by ID at (142, 177) on xpath=//button[contains(text(), 'Procurar')]
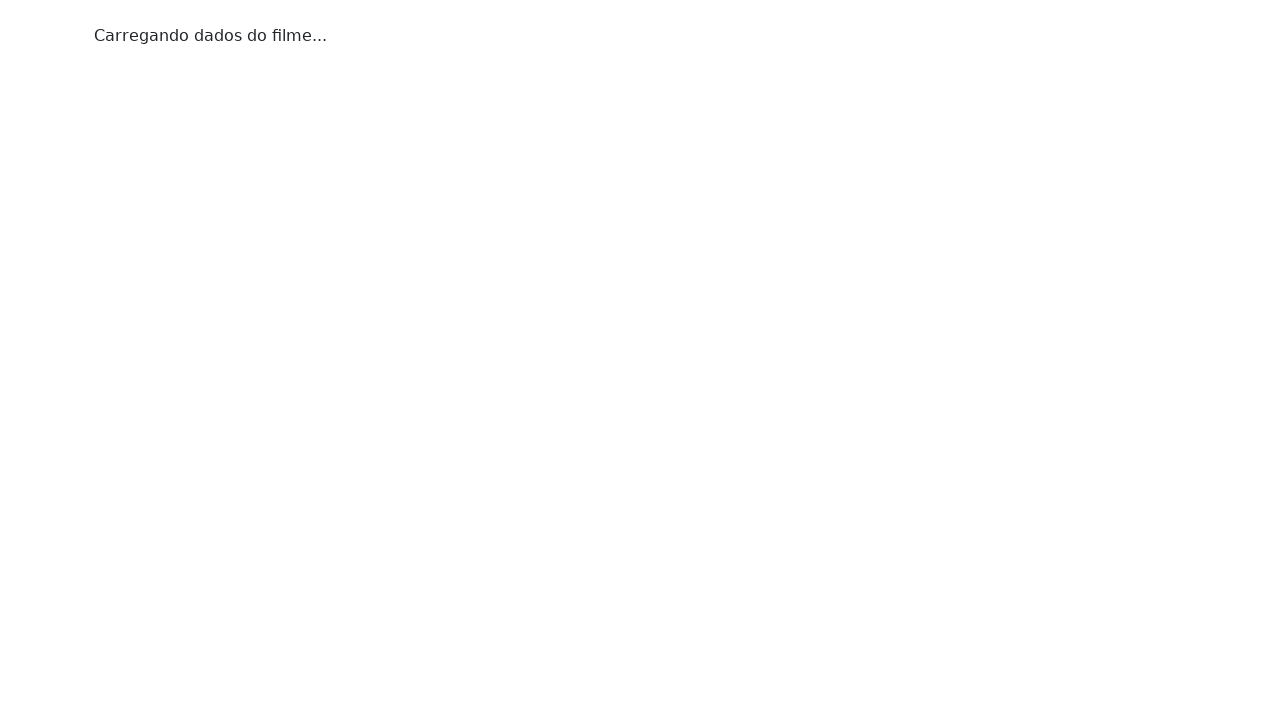

Movie data loaded and name field is visible
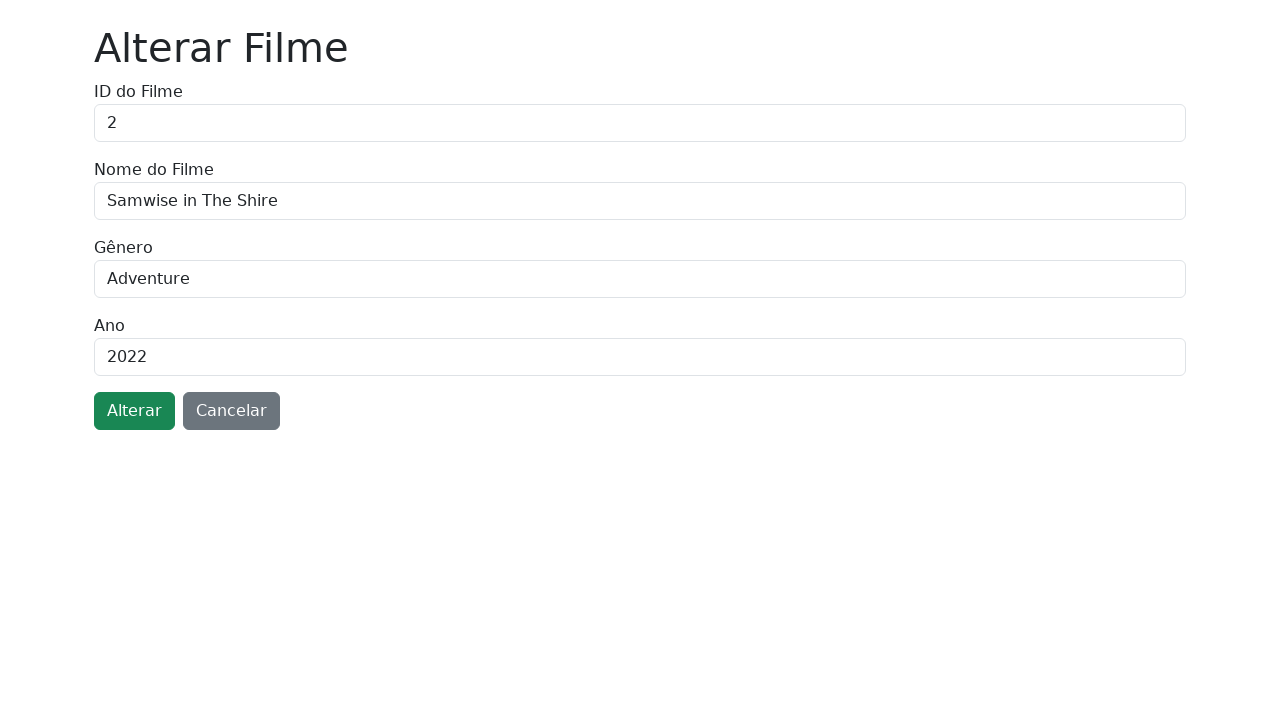

Cleared name field on input[name='nome']
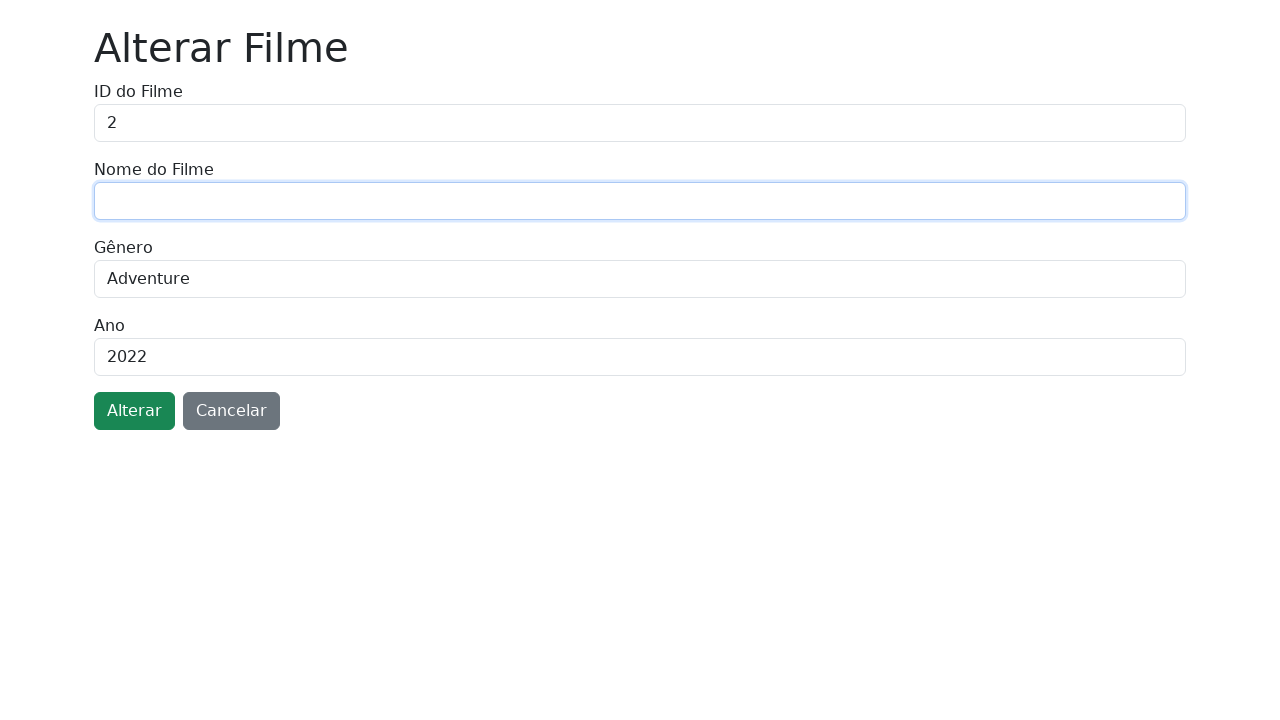

Filled name field with 'Filme Editado' on input[name='nome']
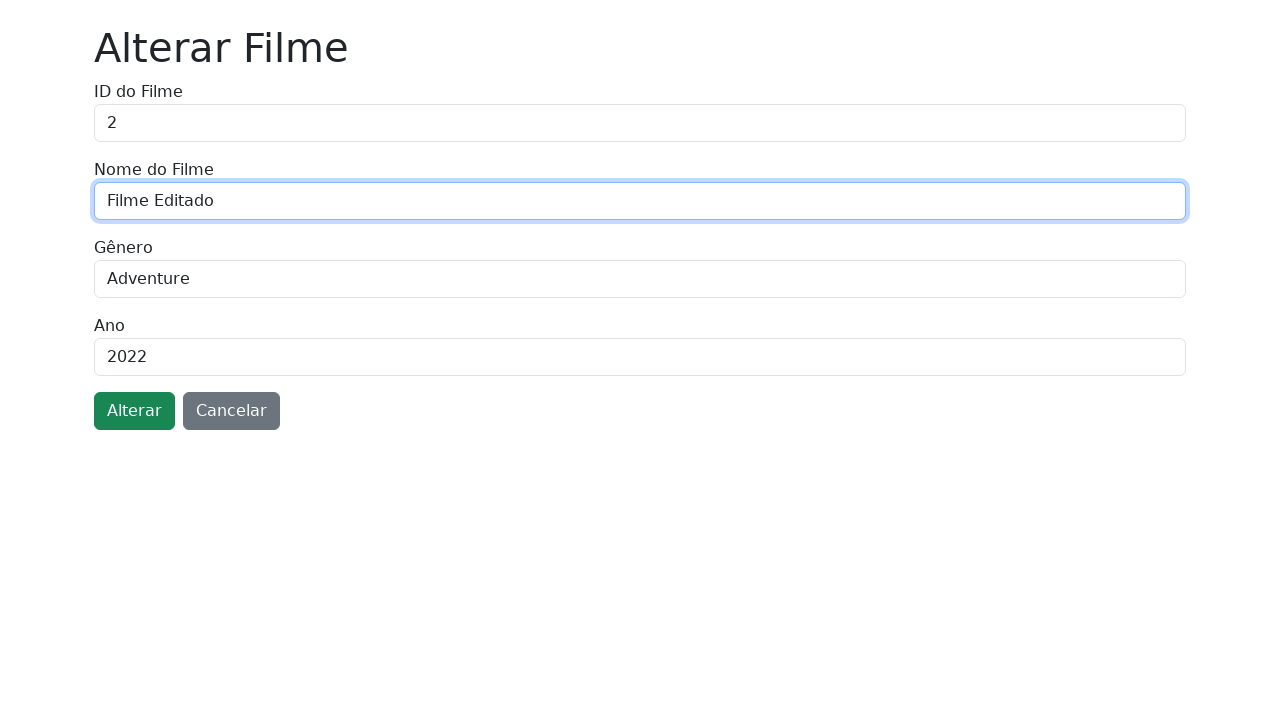

Cleared genre field on input[name='genero']
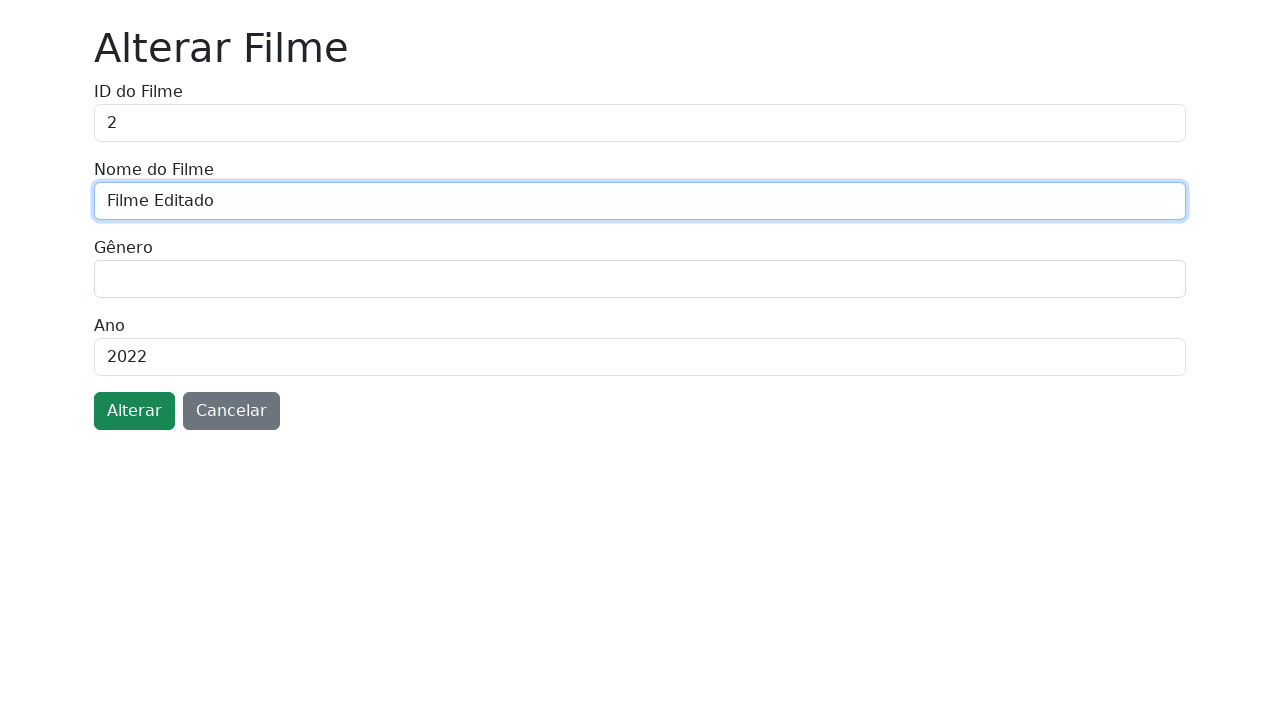

Filled genre field with 'Drama' on input[name='genero']
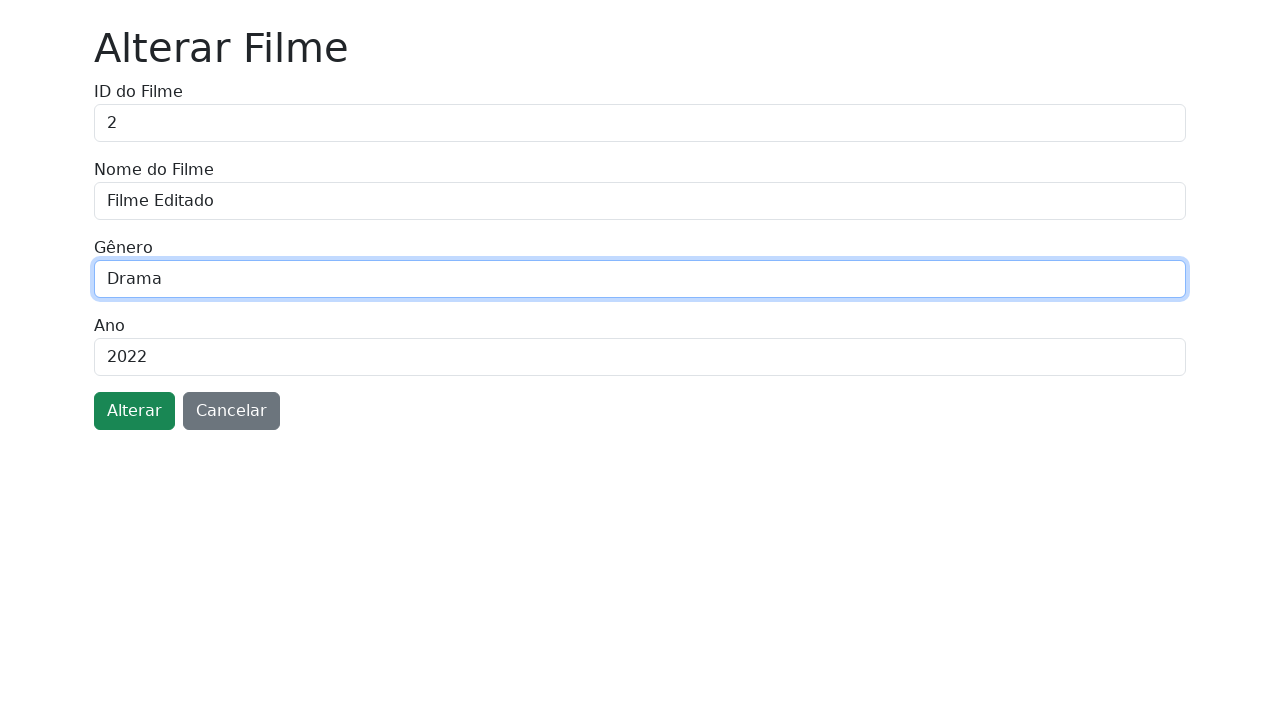

Cleared year field on input[name='ano']
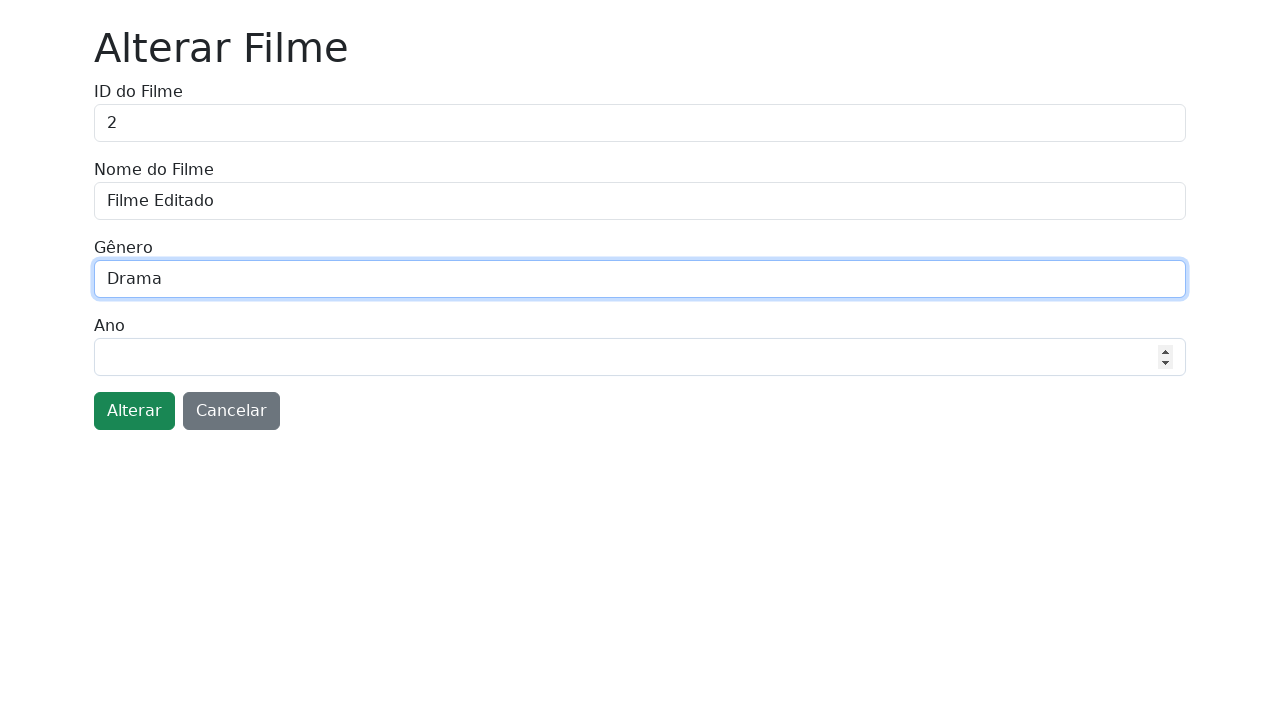

Filled year field with '1999' on input[name='ano']
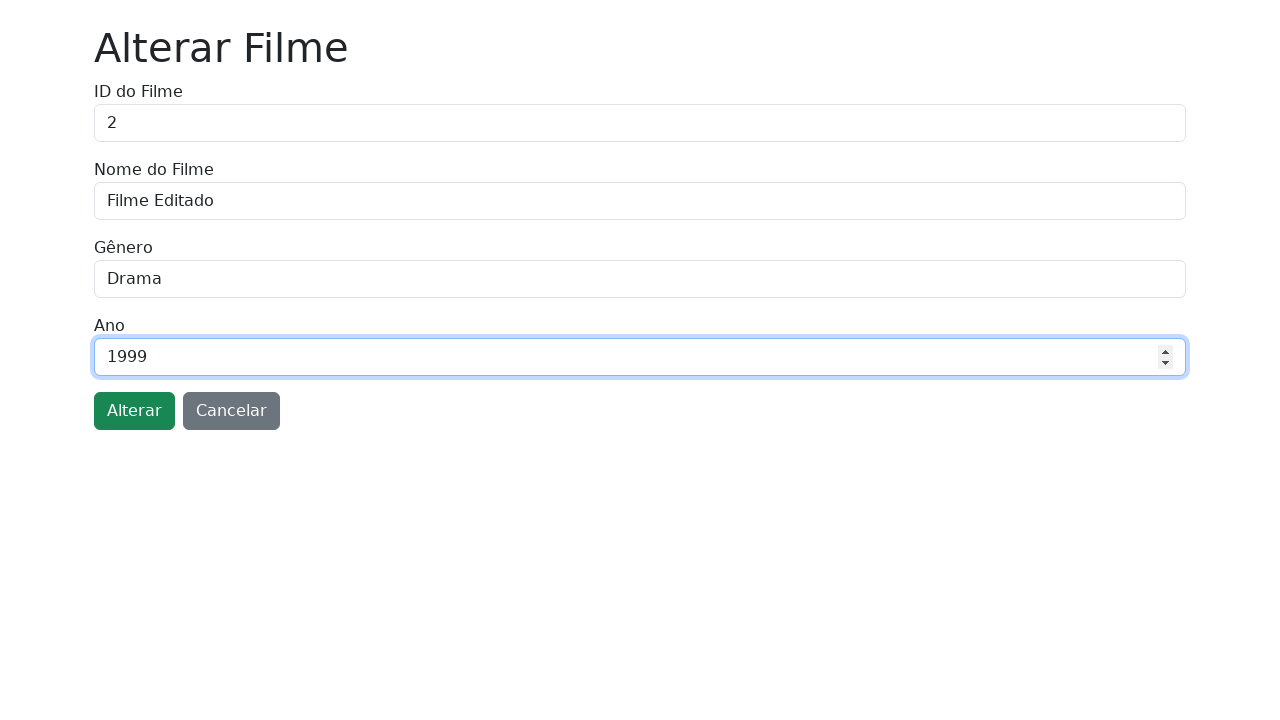

Clicked edit button to submit changes at (134, 411) on xpath=//button[contains(text(), 'Alterar')]
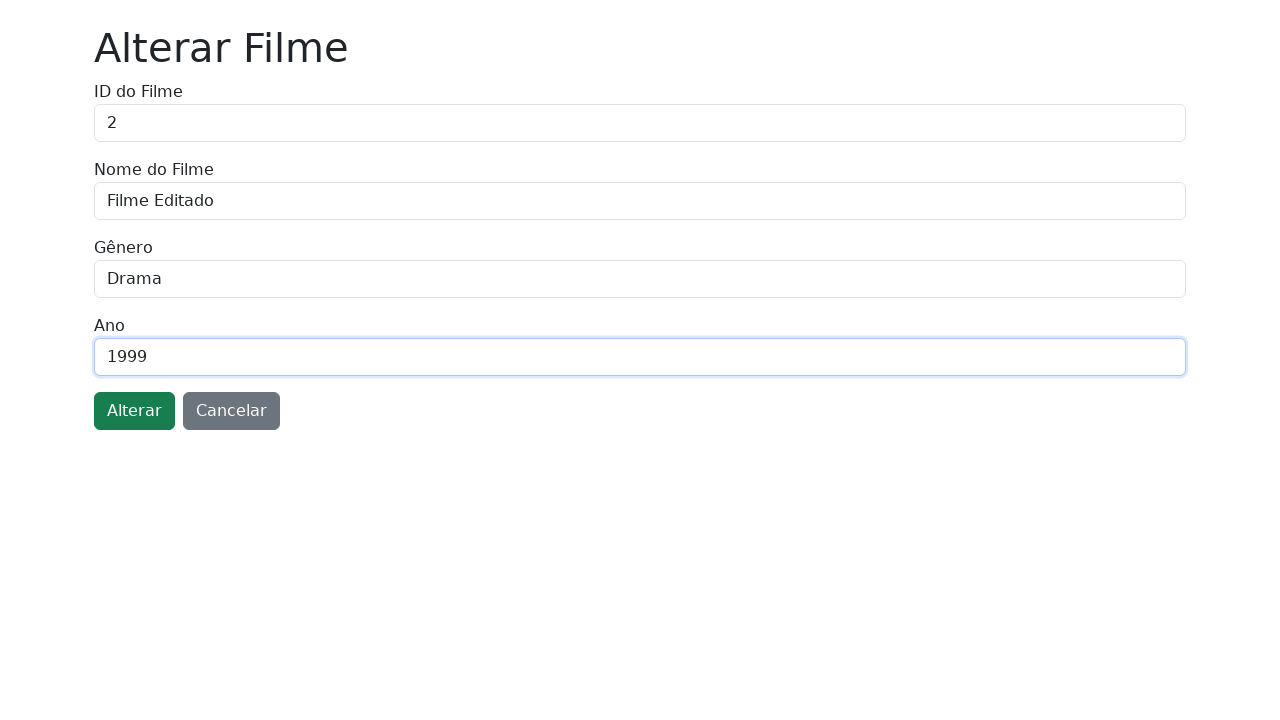

Set up dialog handler to accept alerts
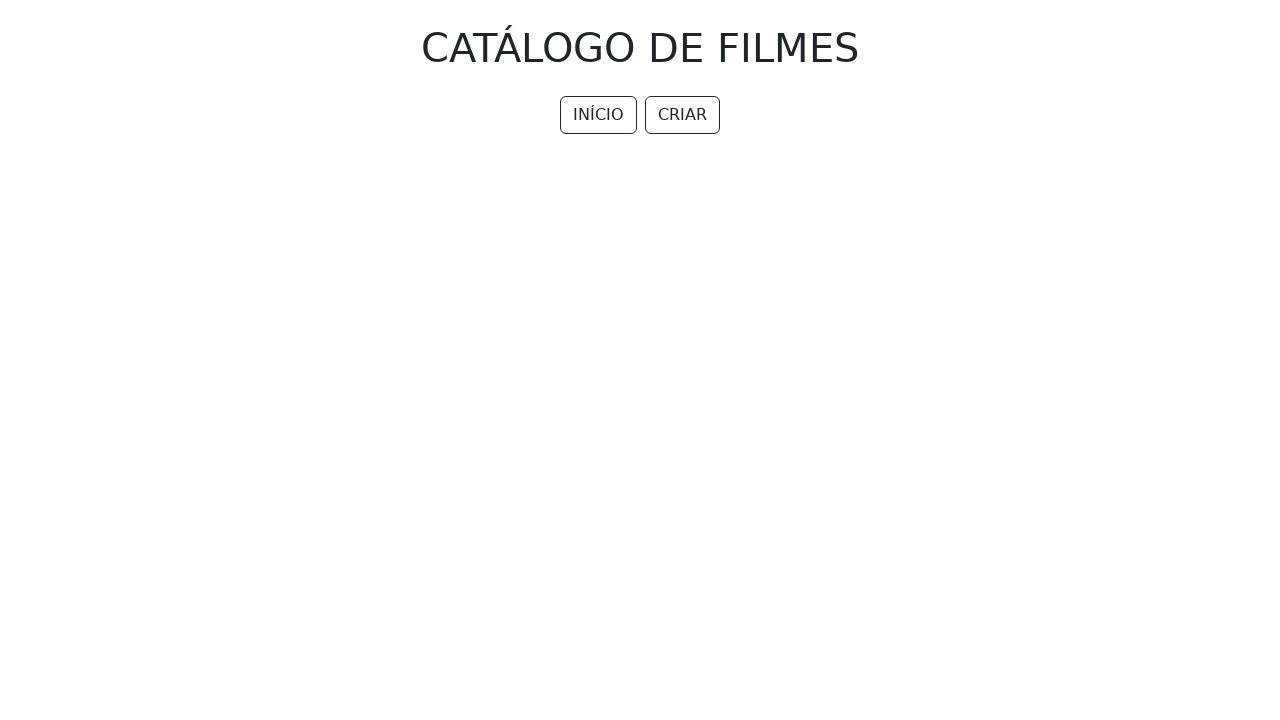

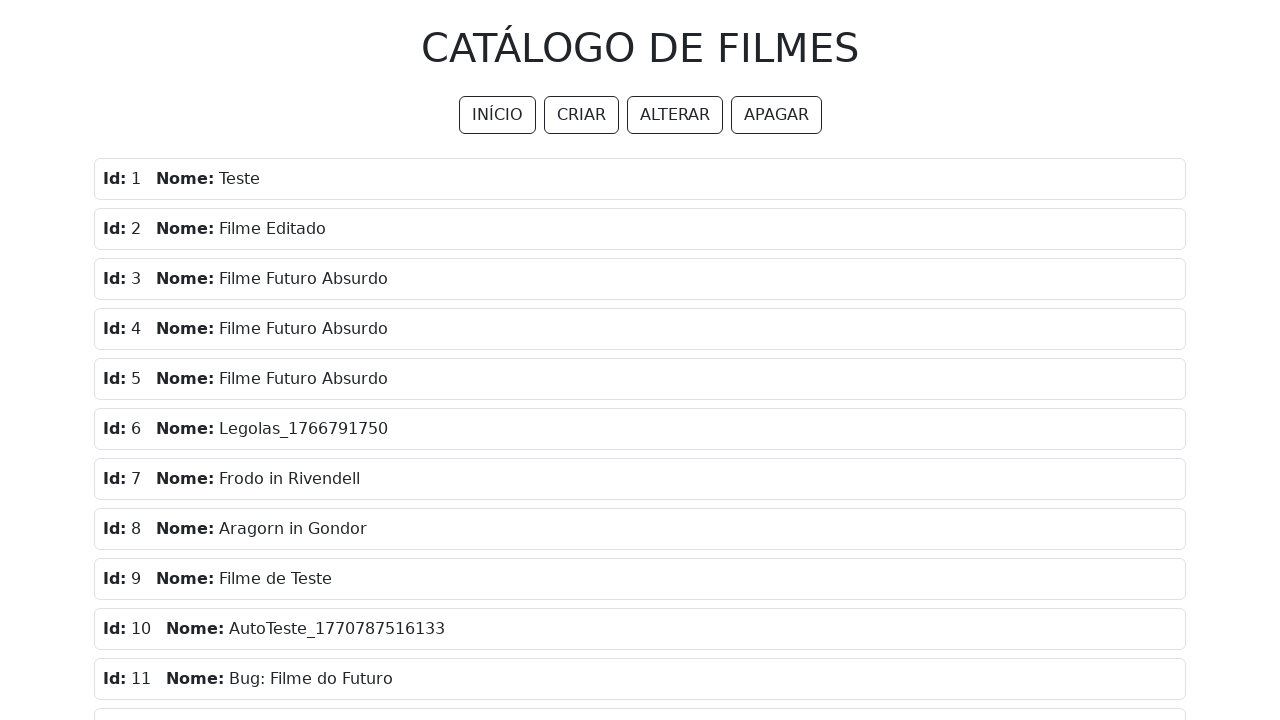